Tests that the counter displays the current number of todo items

Starting URL: https://demo.playwright.dev/todomvc

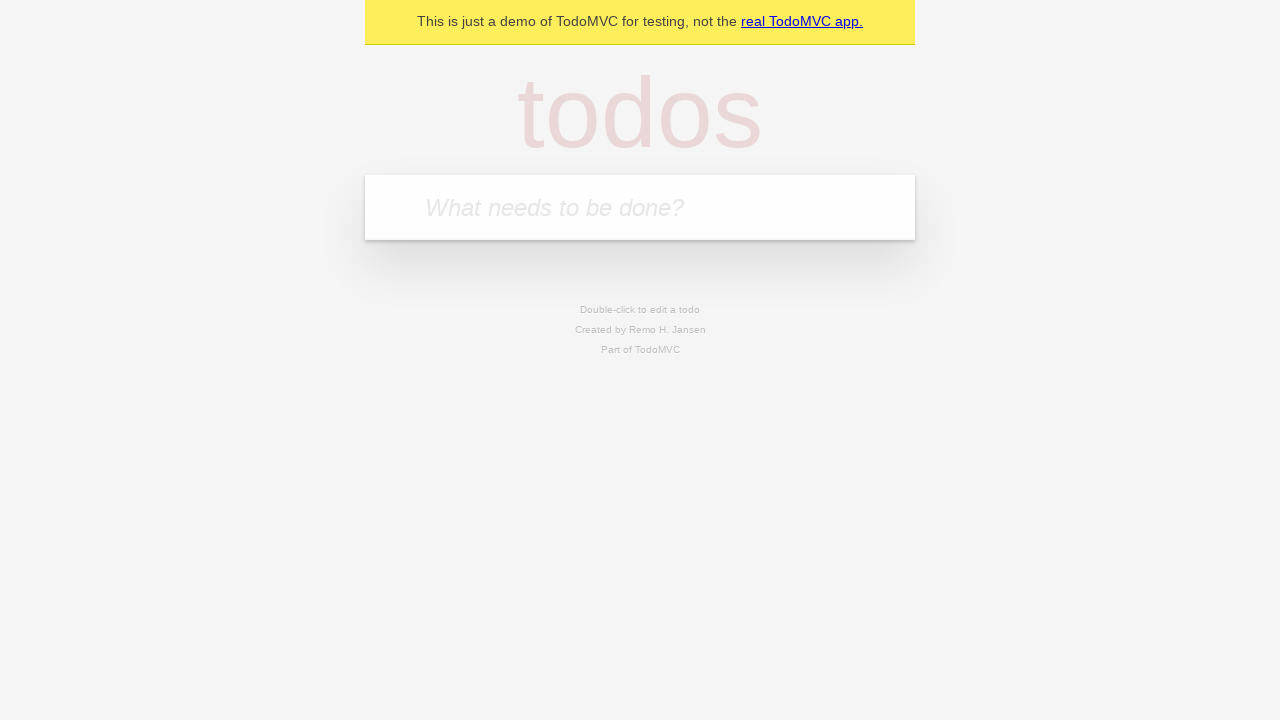

Filled new todo input field with 'buy some cheese' on .new-todo
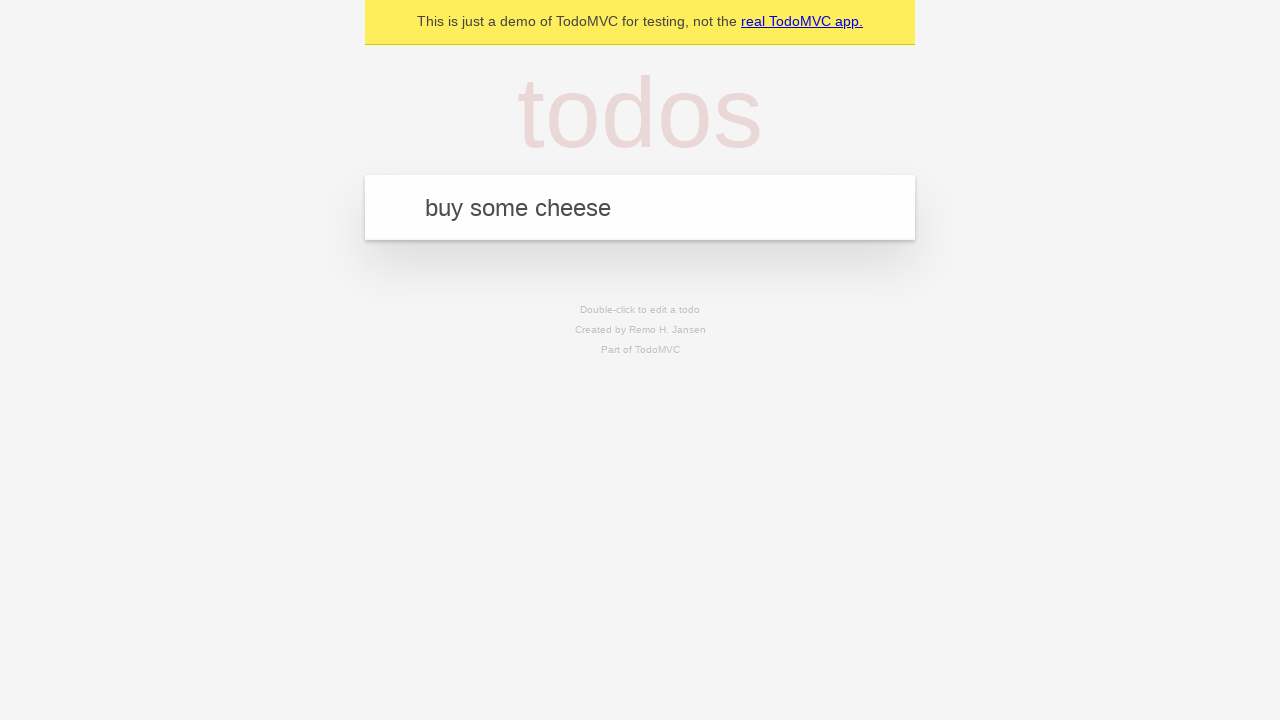

Pressed Enter to add first todo item on .new-todo
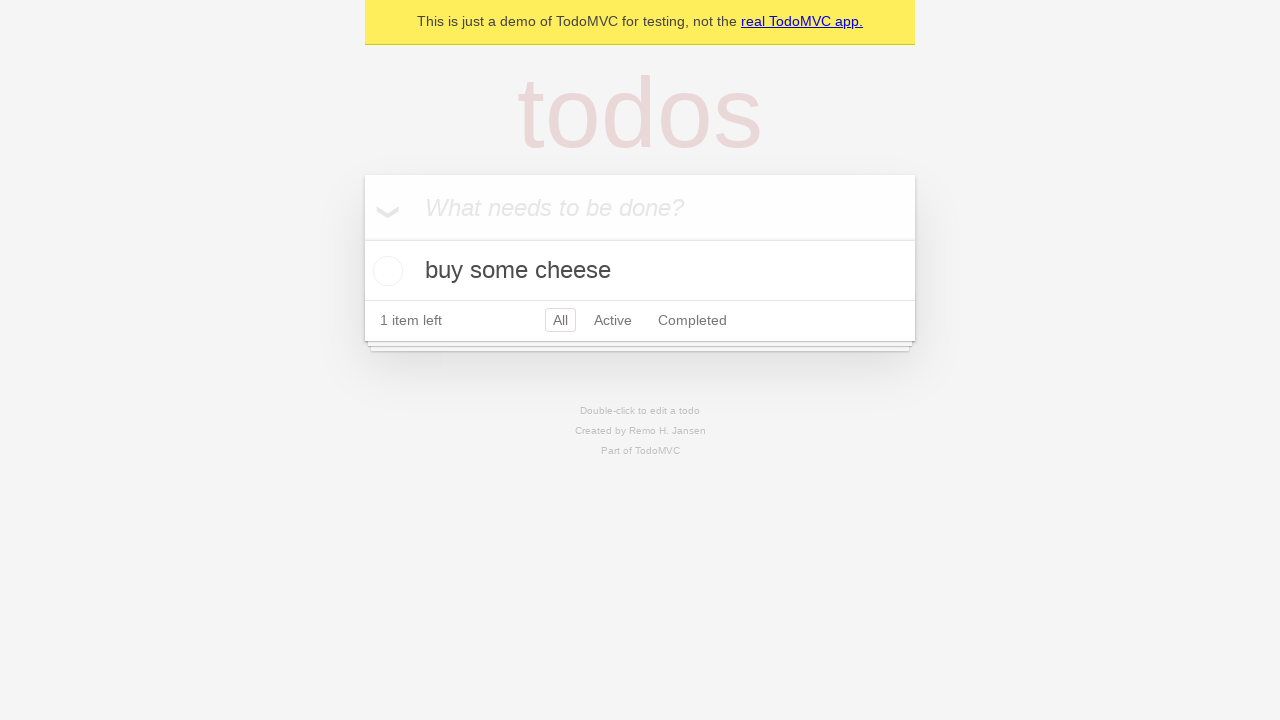

Todo counter element loaded after adding first item
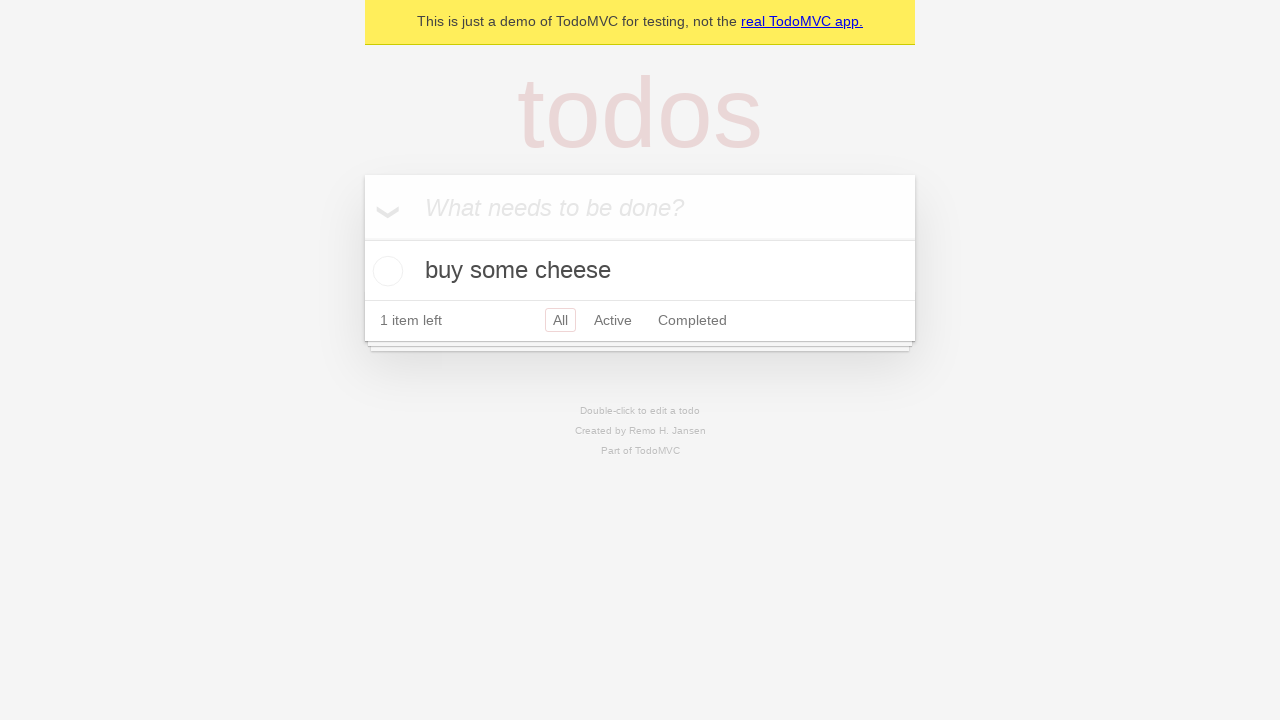

Filled new todo input field with 'feed the cat' on .new-todo
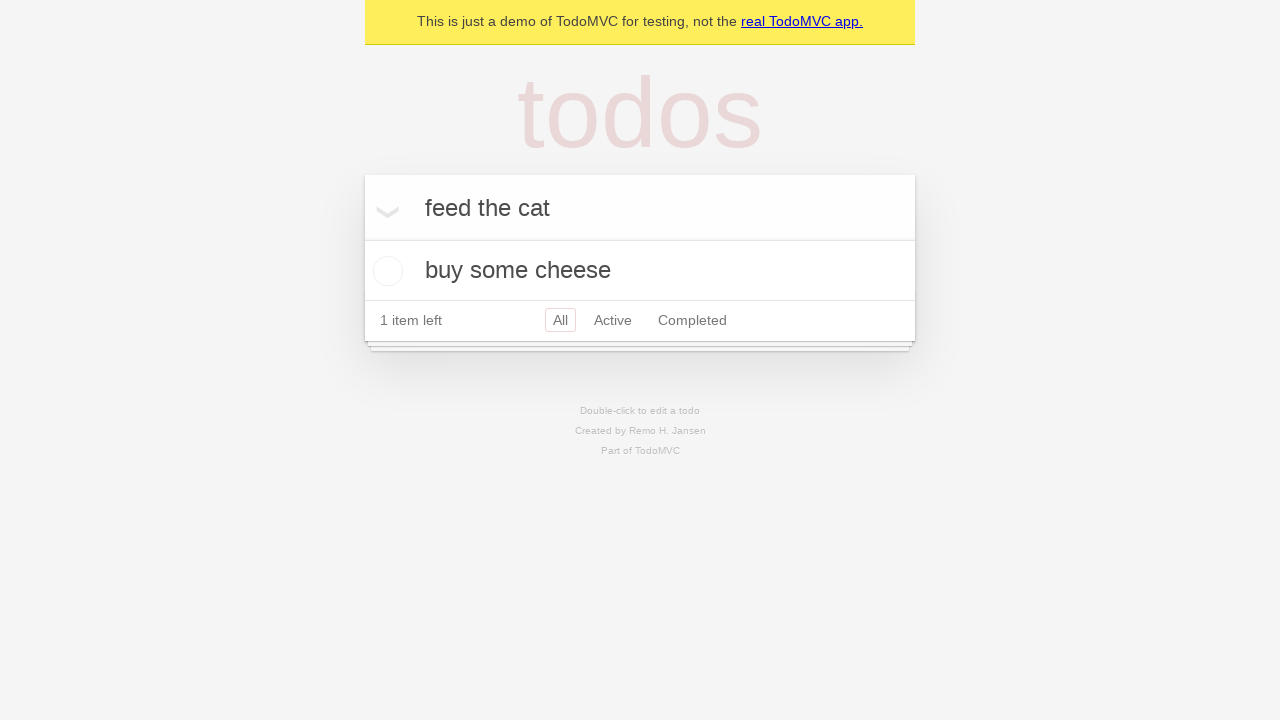

Pressed Enter to add second todo item on .new-todo
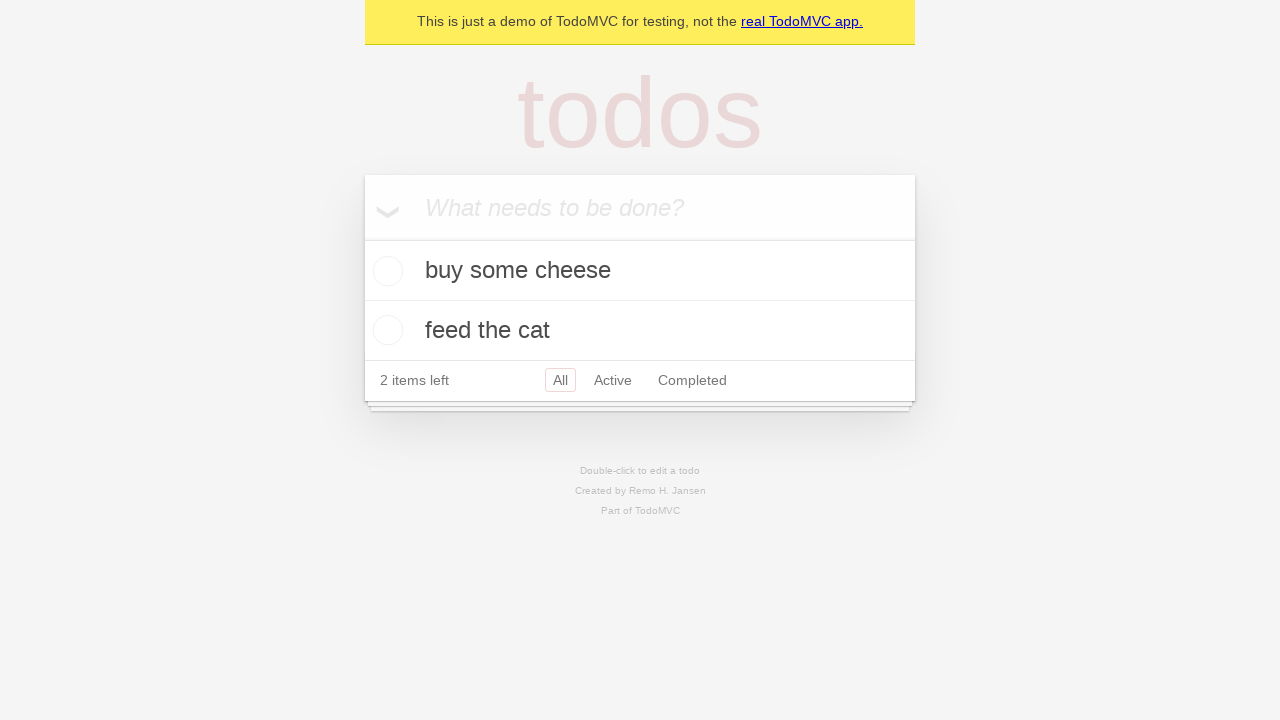

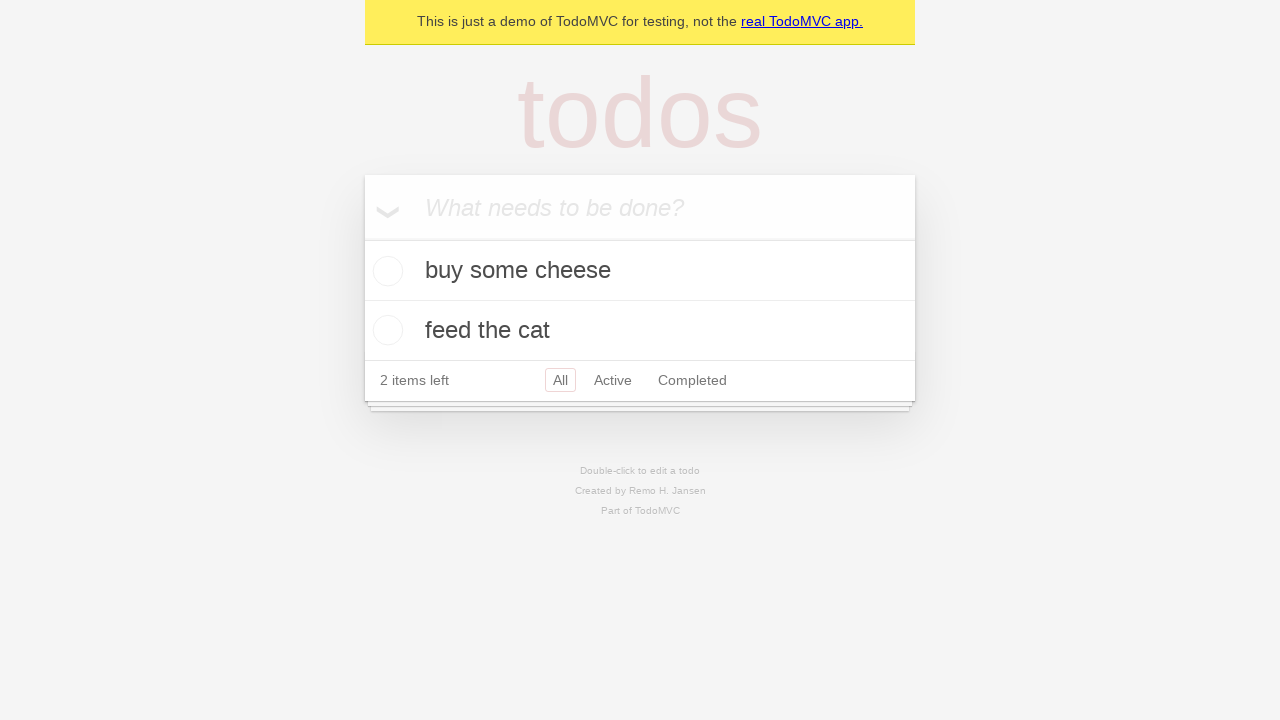